Tests radio button states by verifying visibility and selection state after clicking

Starting URL: https://formy-project.herokuapp.com/form

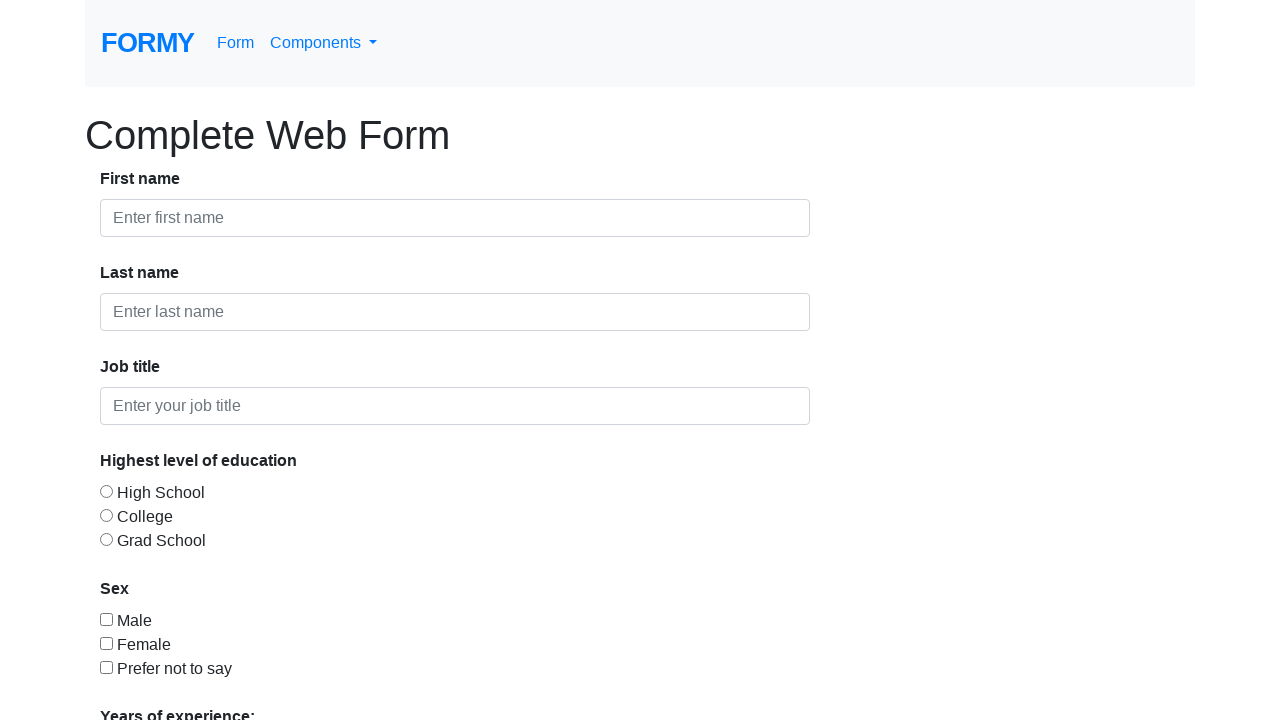

Located radio button element with ID 'radio-button-3'
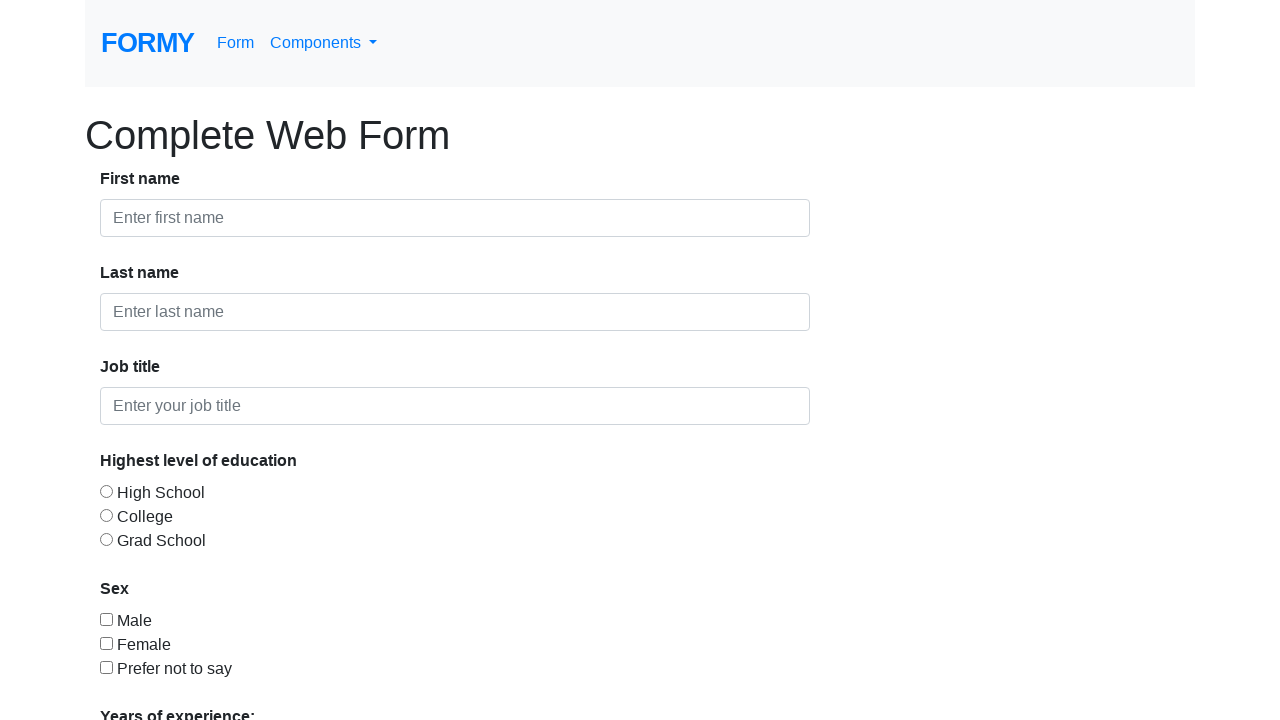

Verified radio button is visible
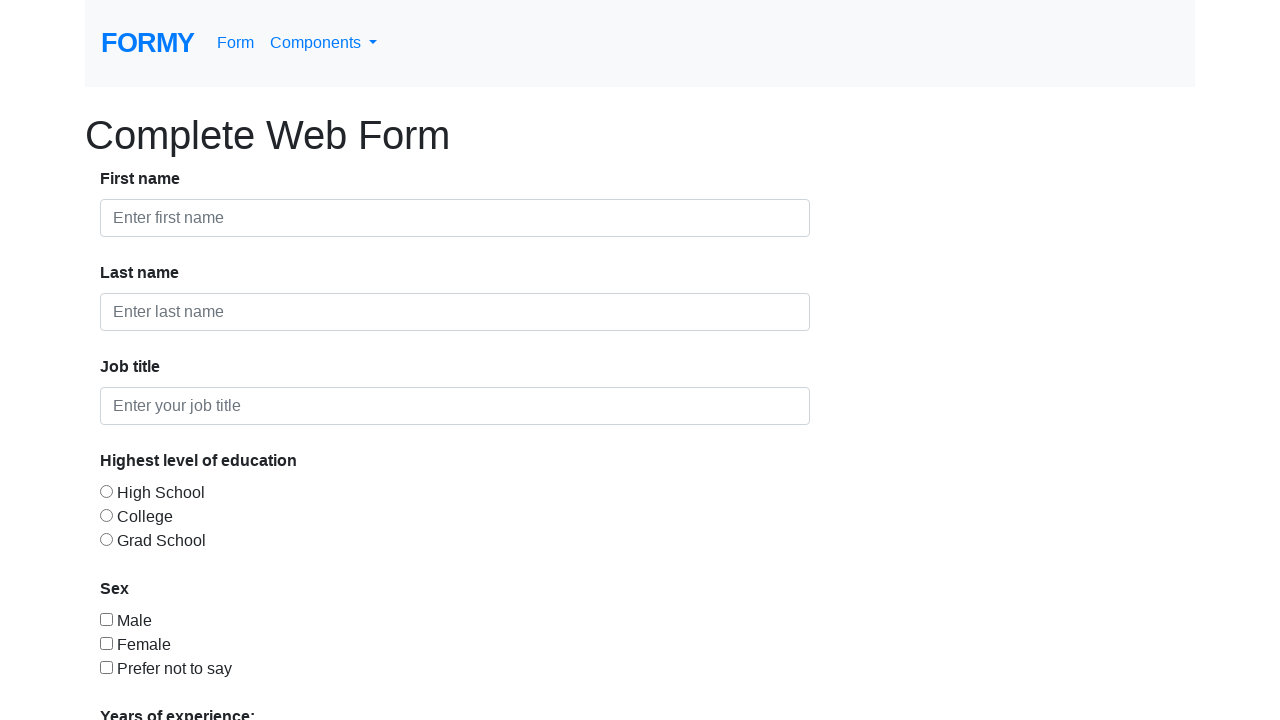

Clicked radio button to select it at (106, 539) on #radio-button-3
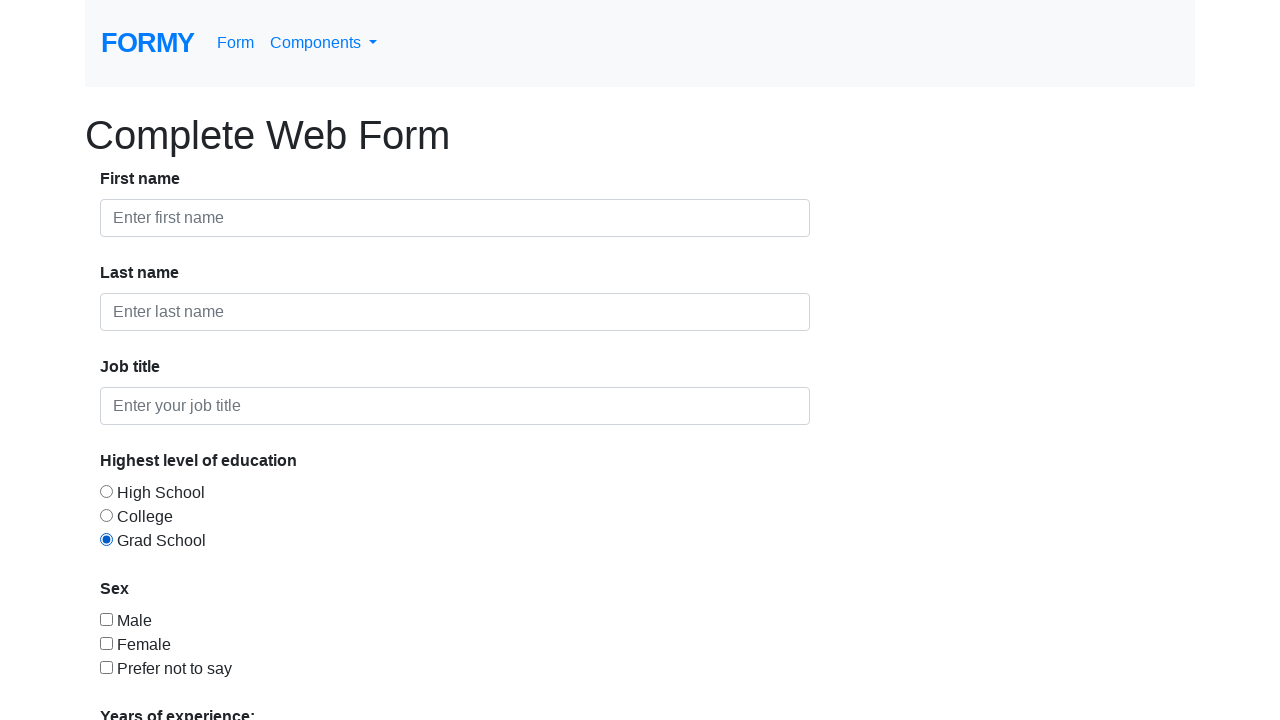

Verified radio button is now selected/checked
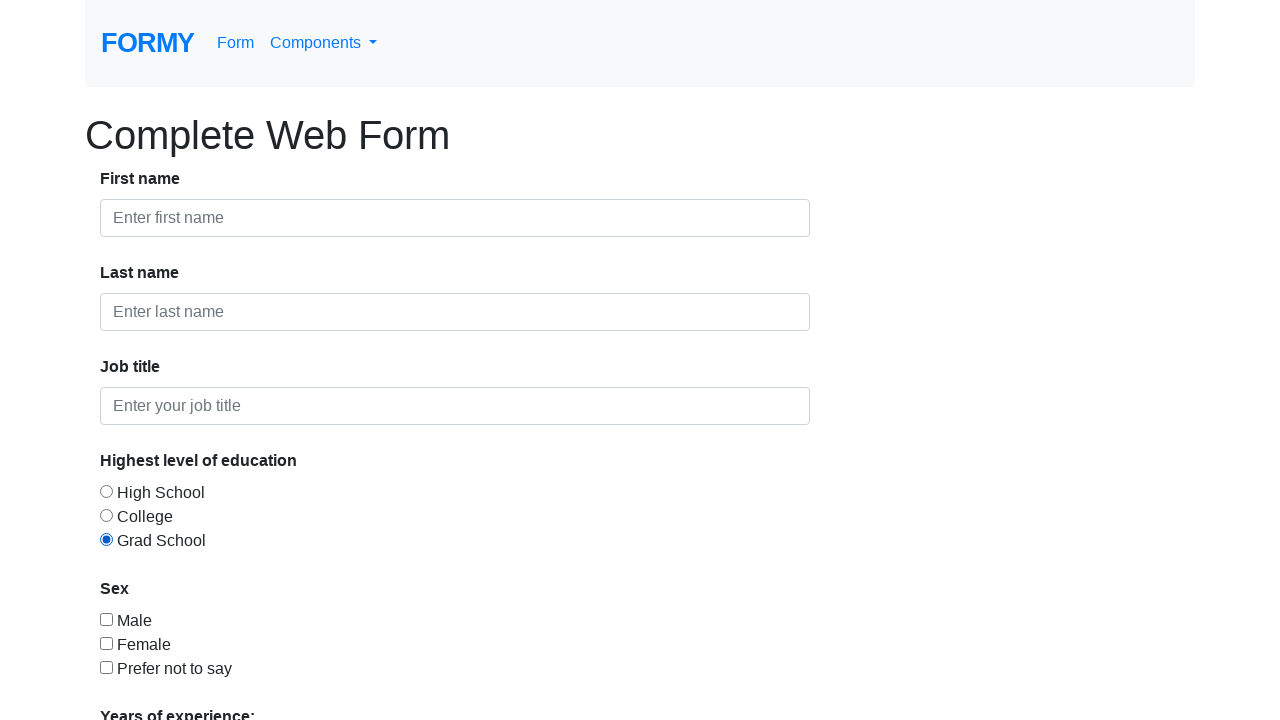

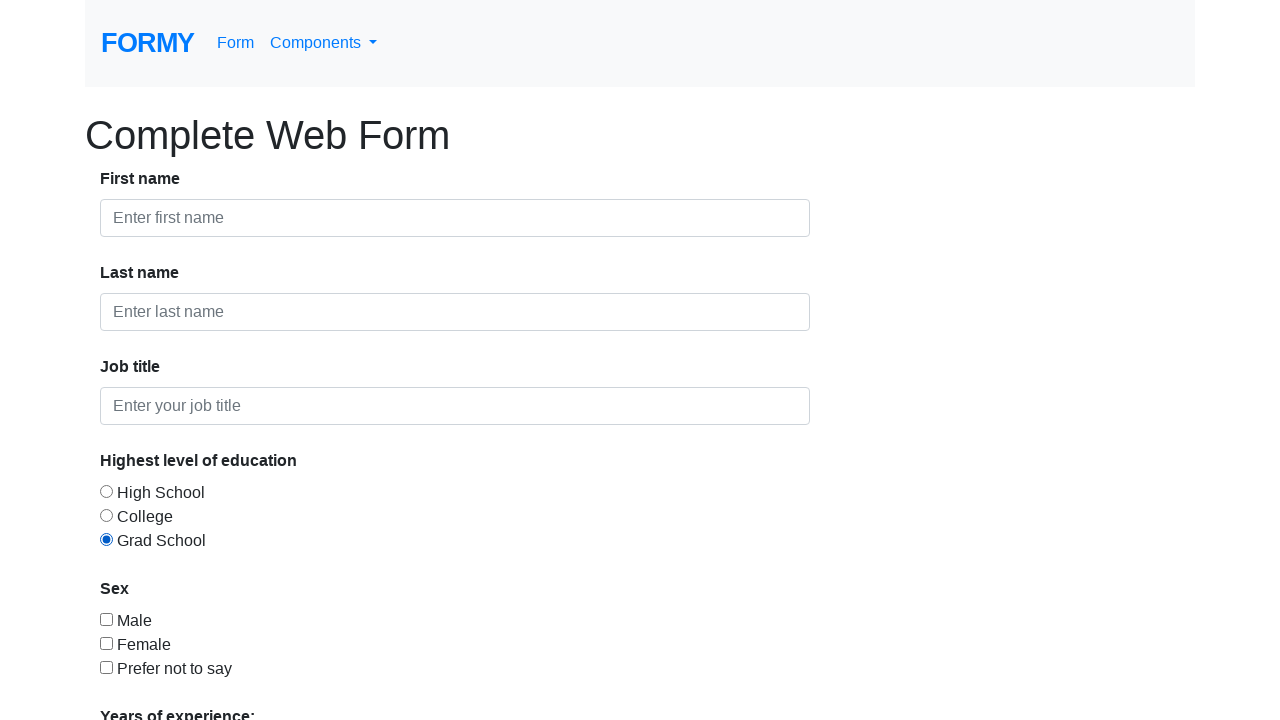